Navigates to Mobalytics ARAM build page for a League of Legends champion and waits for the page to load

Starting URL: https://app.mobalytics.gg/lol/champions/jinx/aram-builds

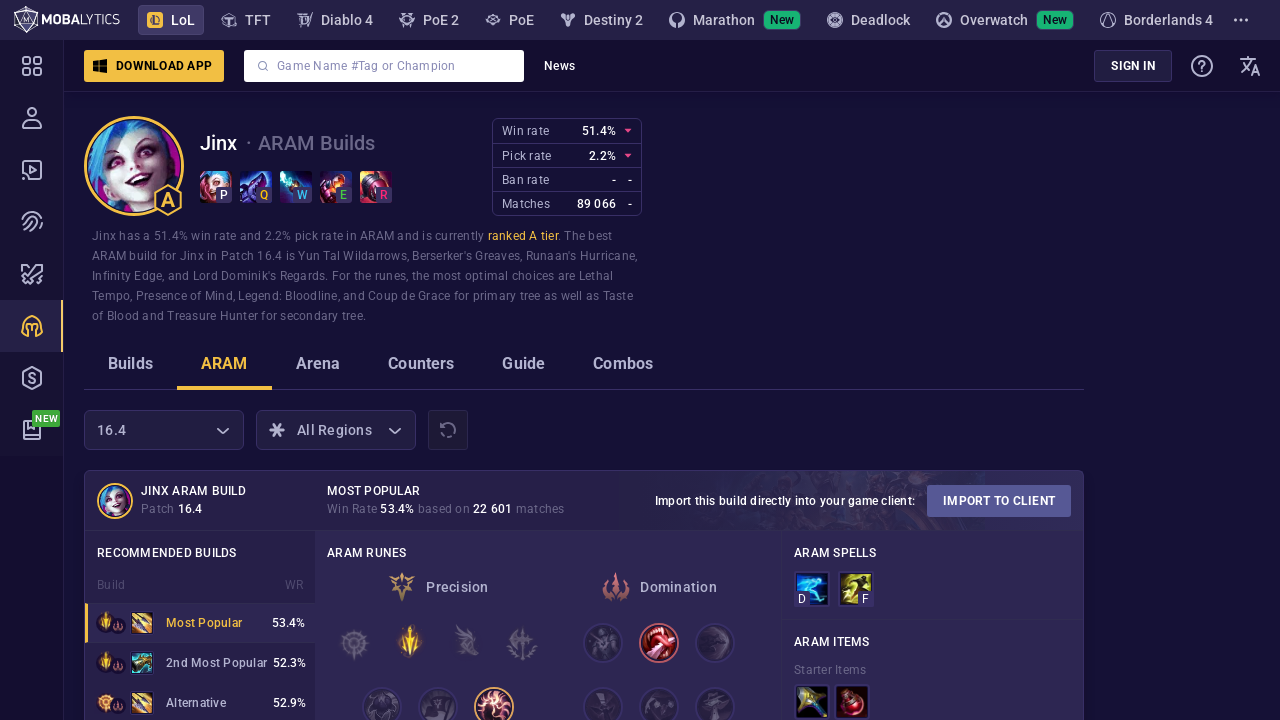

Set viewport size to 1920x1080
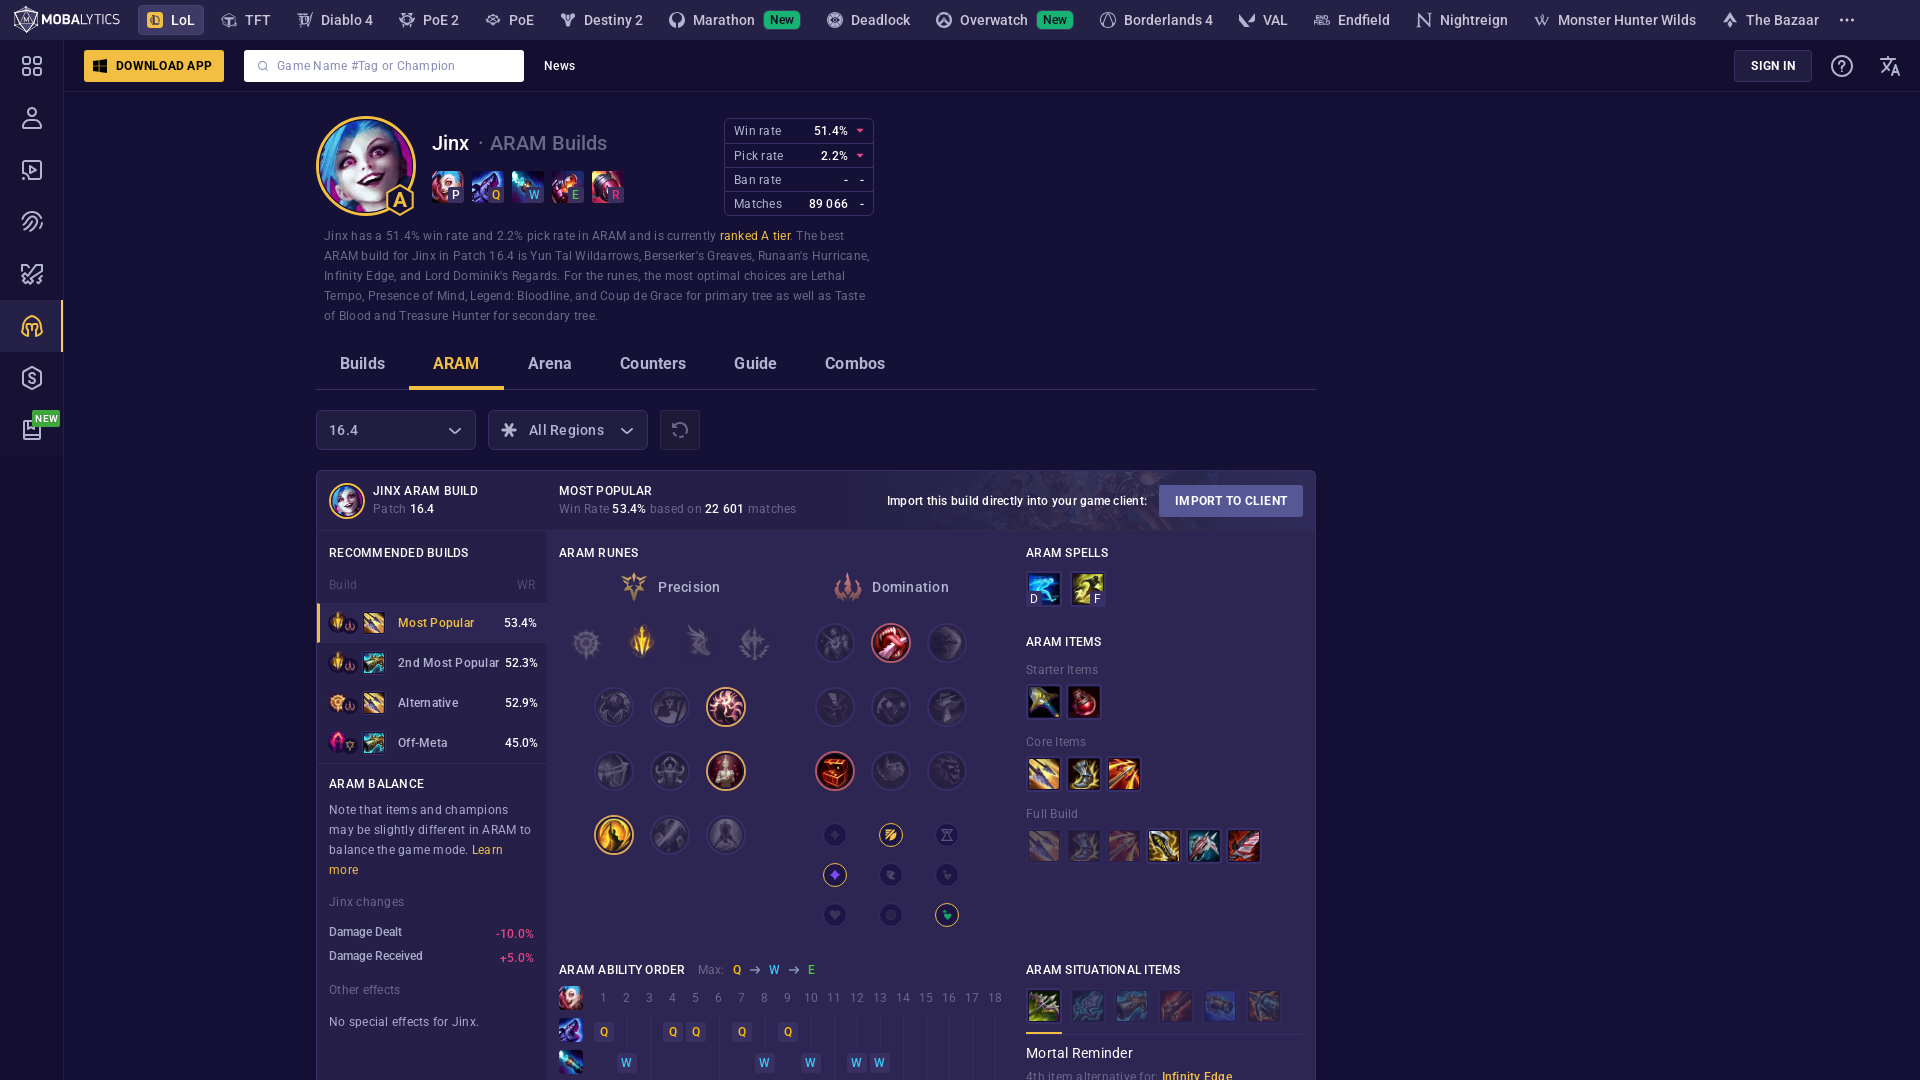

Waited for page to reach networkidle state - ARAM build content loaded
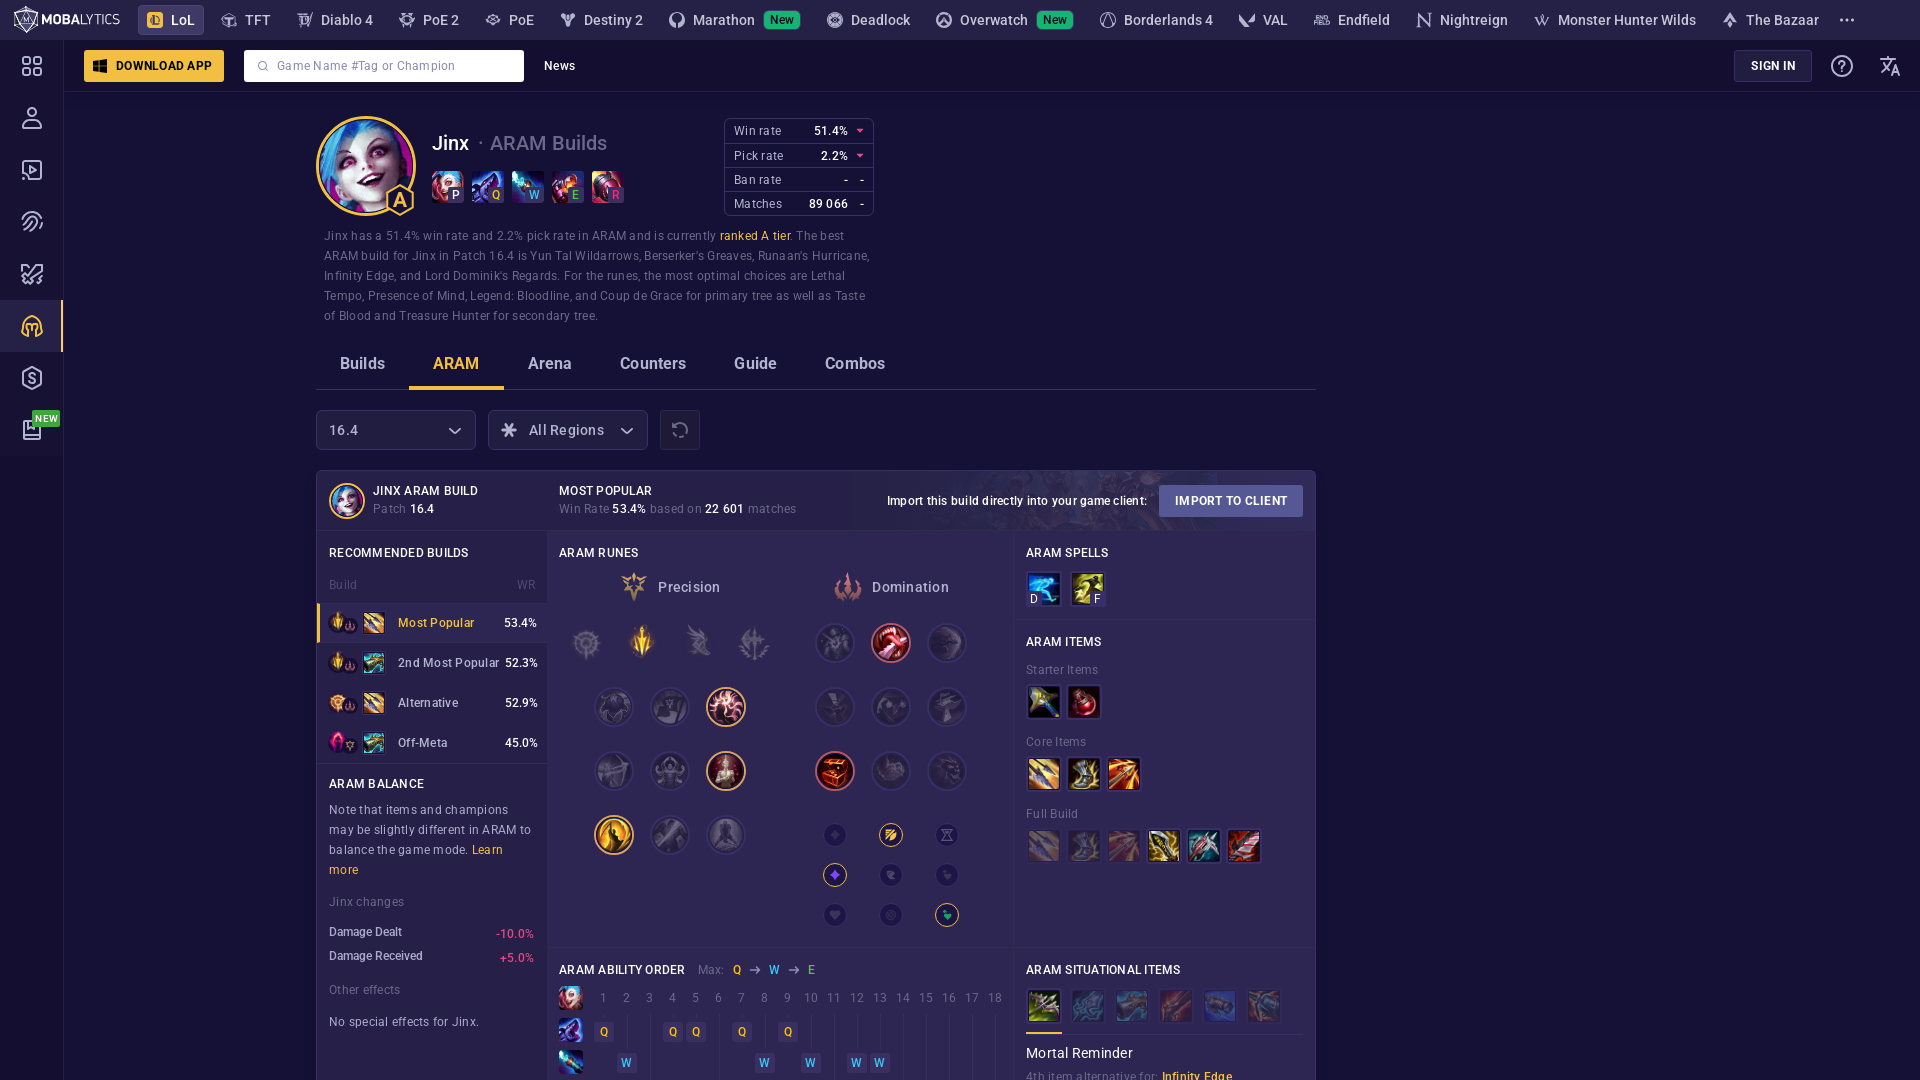

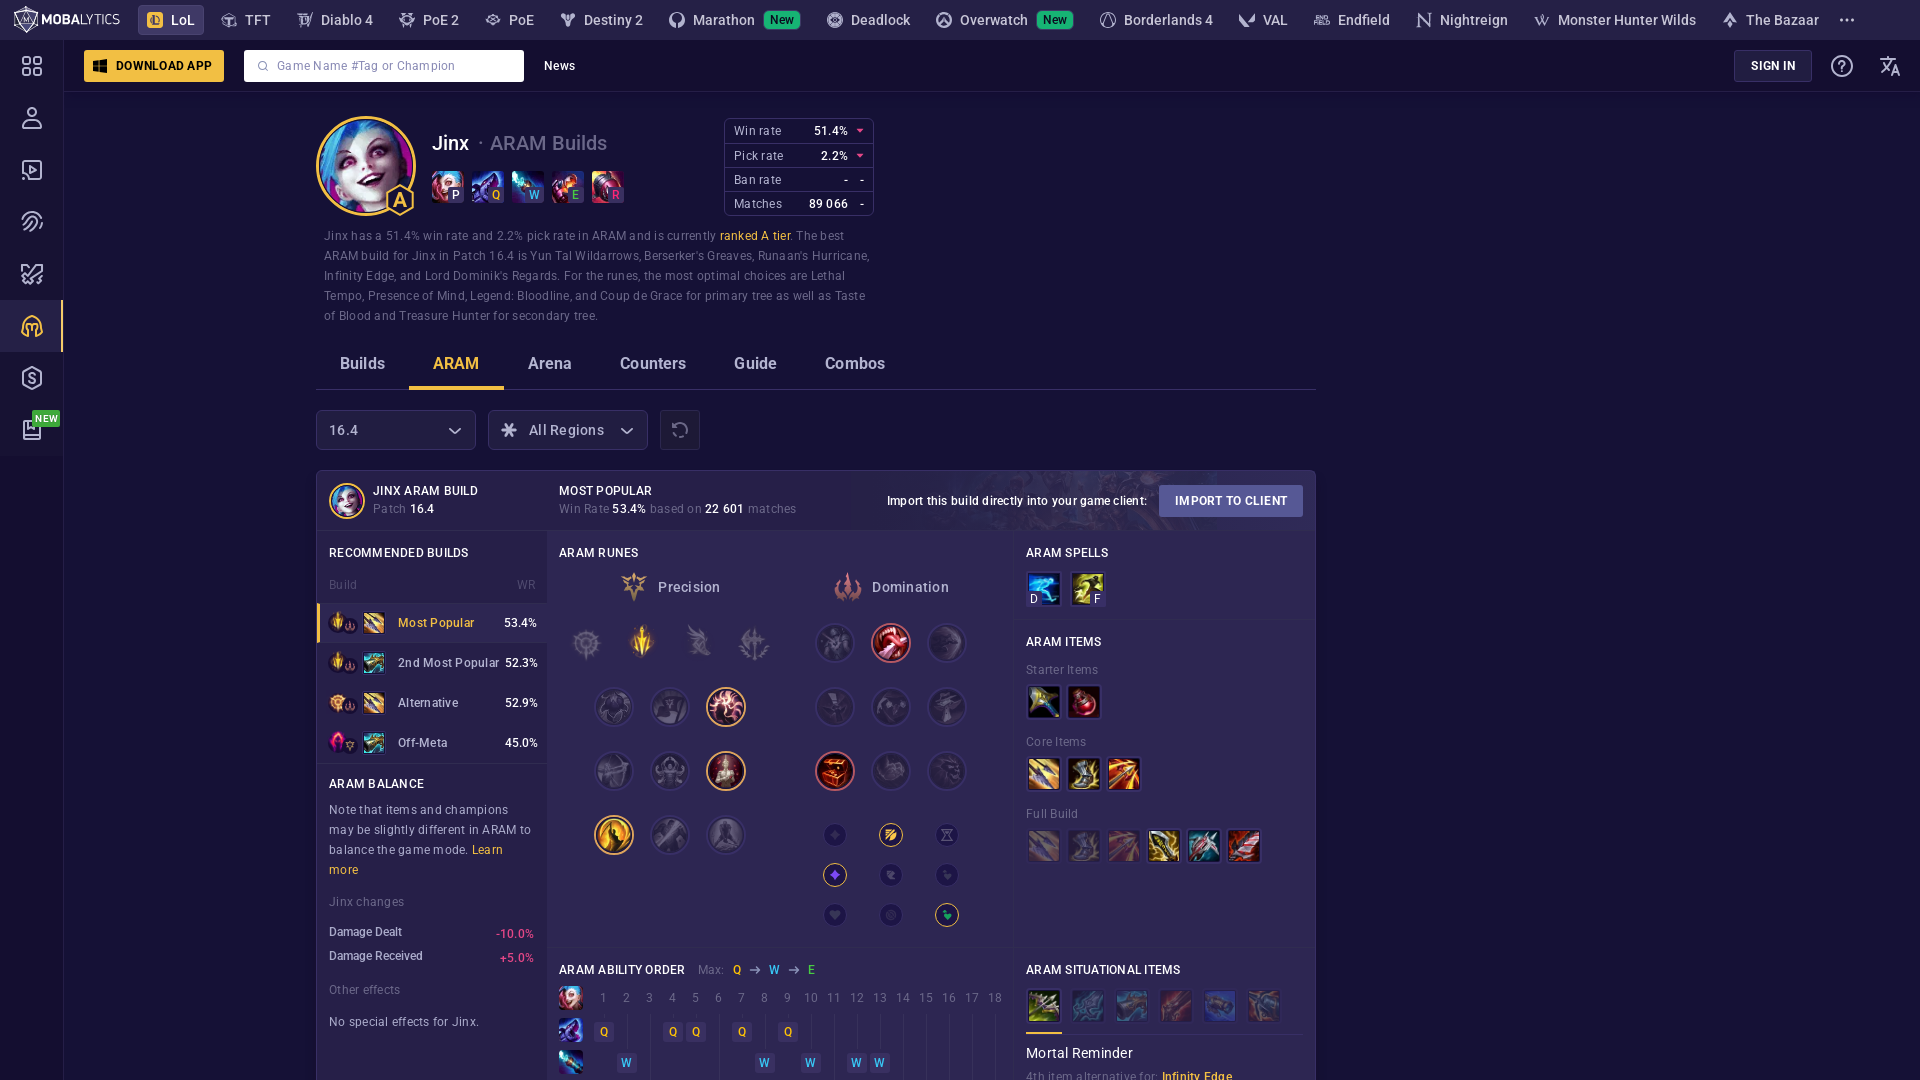